Navigates to the main PDF converter page and clicks the file upload button to open the file chooser dialog

Starting URL: https://www.freepdfconvert.com/

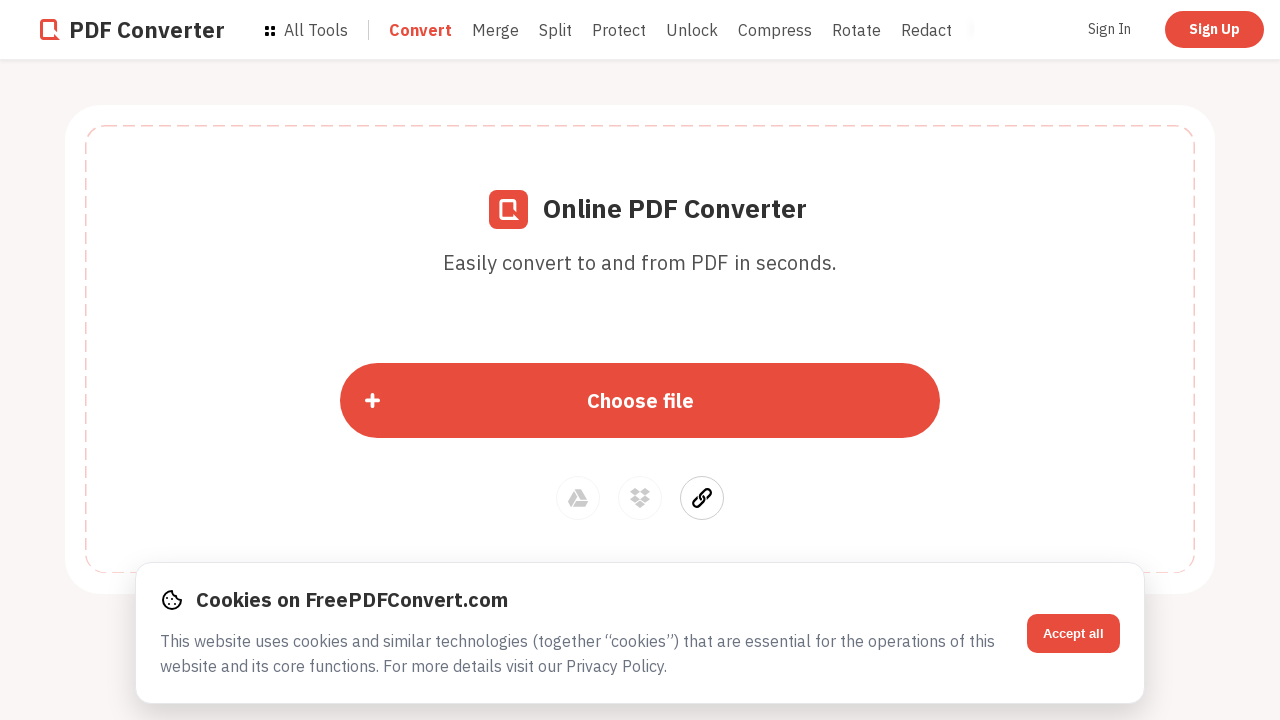

Navigated to main PDF converter page
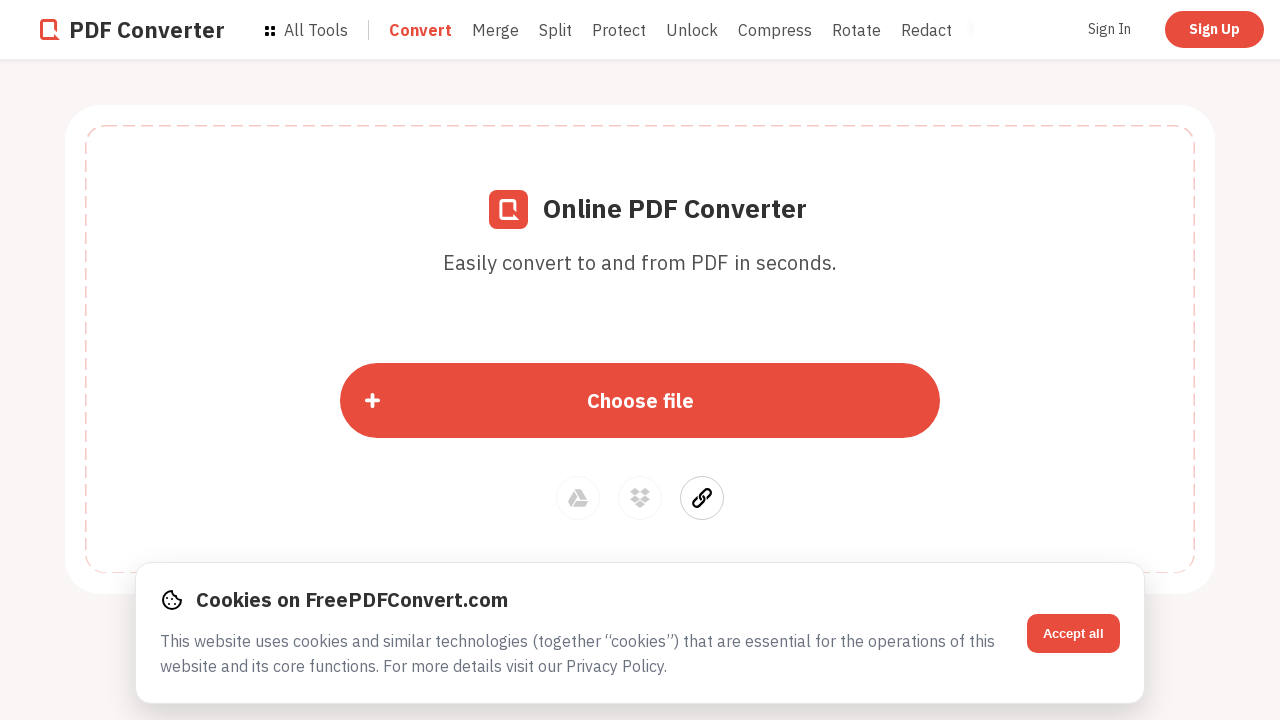

Clicked the file upload button to open file chooser dialog at (640, 400) on xpath=//span[contains(text(),'Choose file')]
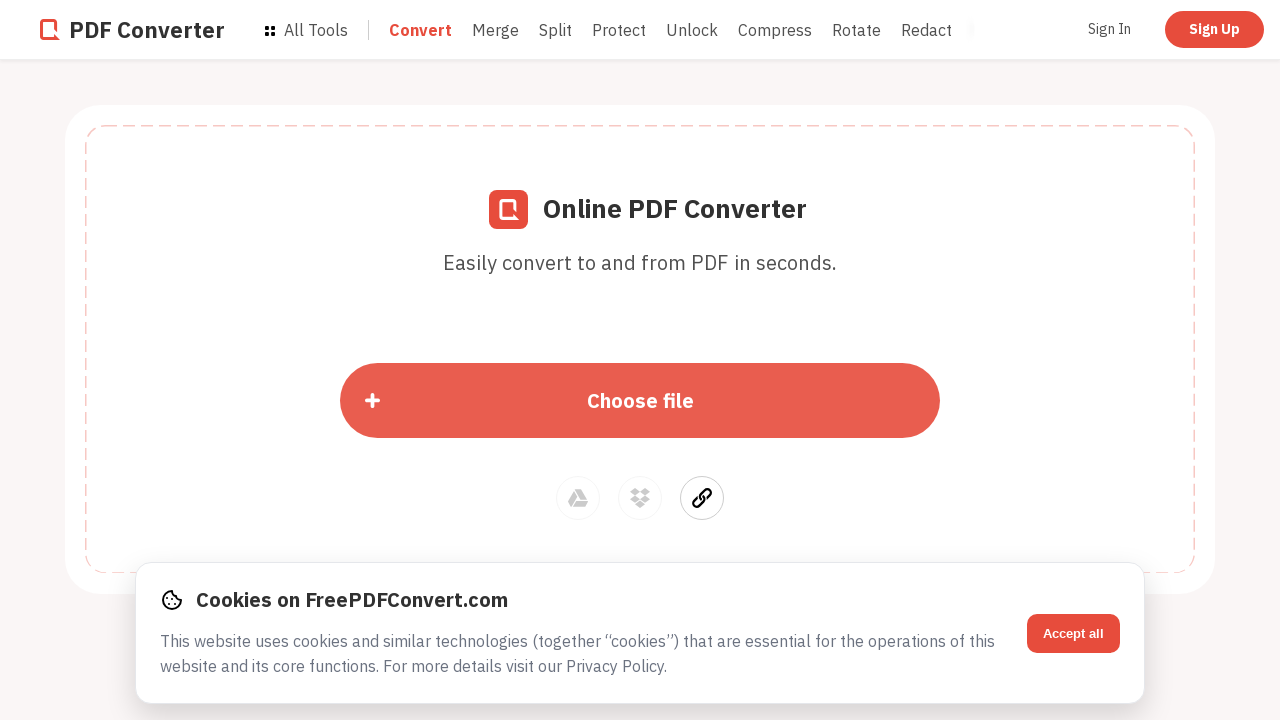

Waited for file dialog to open
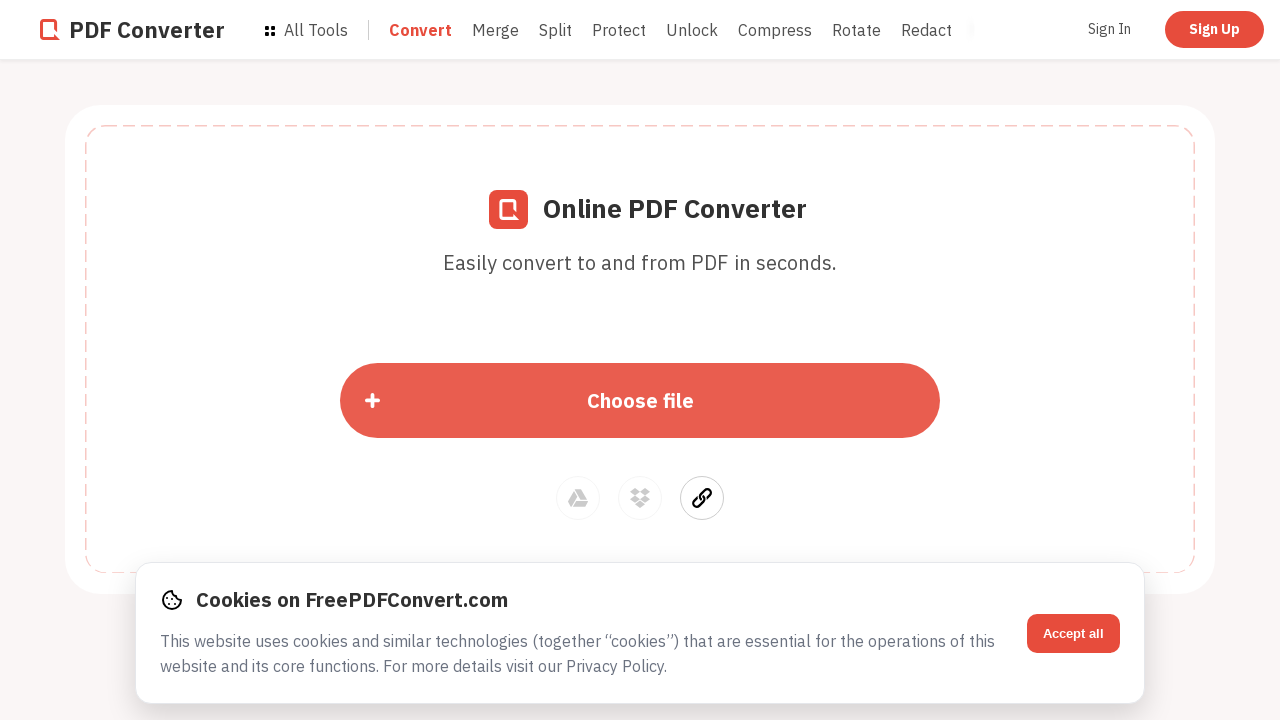

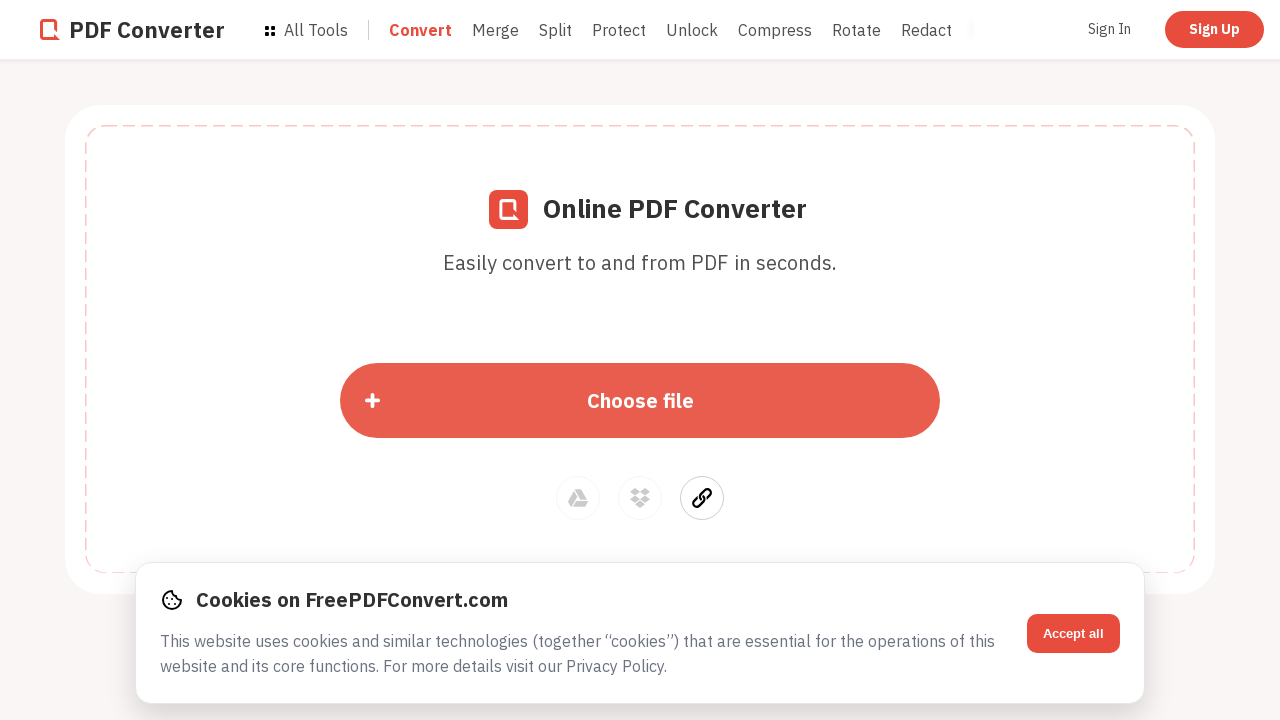